Tests jQuery UI datepicker functionality by opening the calendar and selecting a specific date

Starting URL: https://jqueryui.com/datepicker/

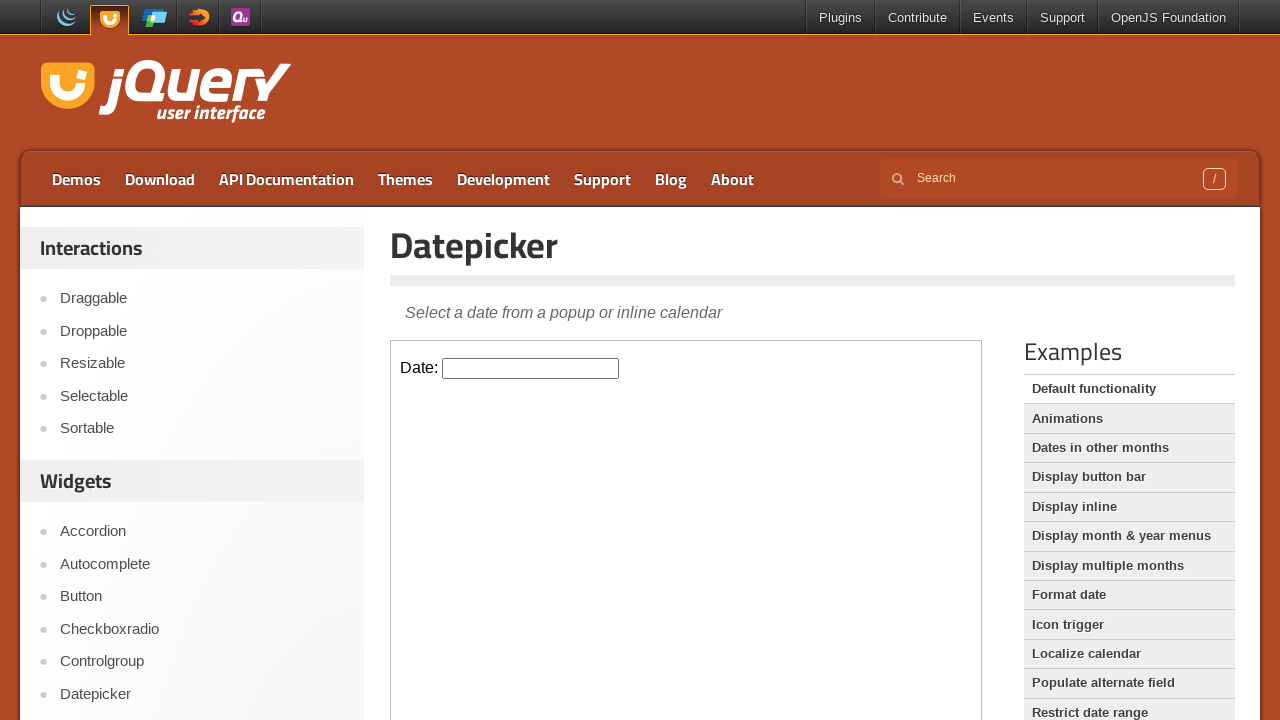

Located iframe containing datepicker demo
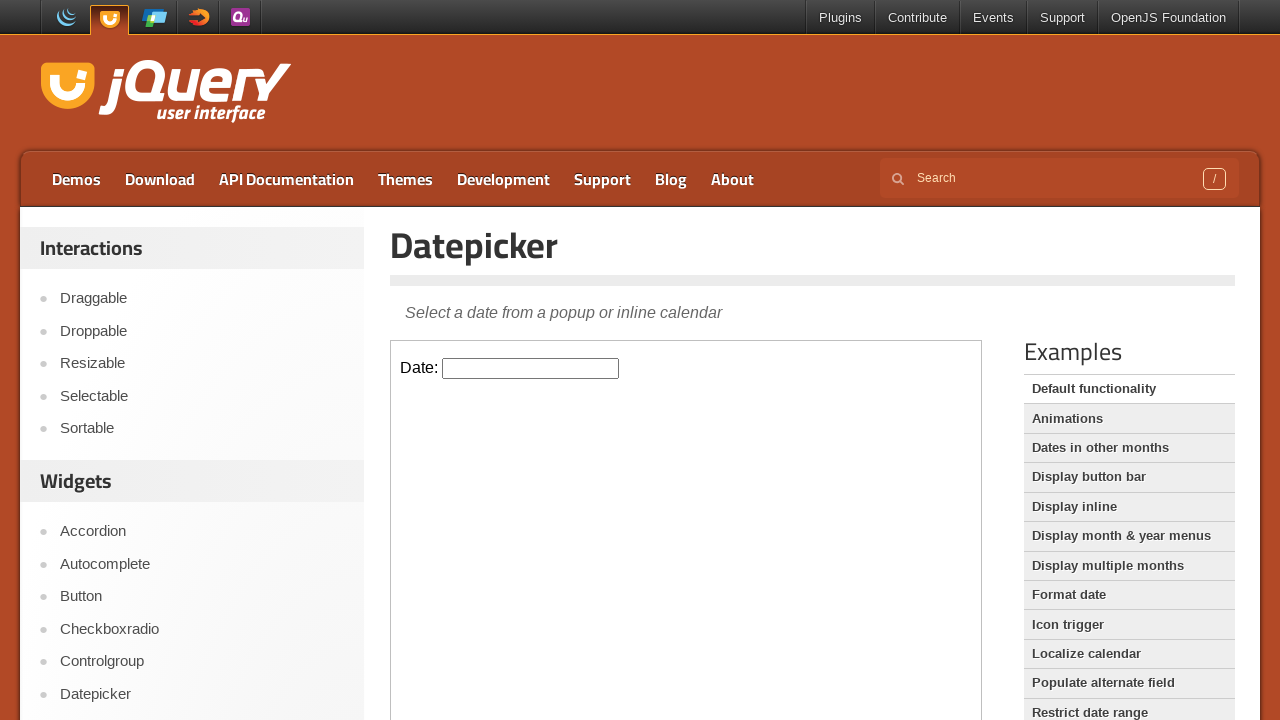

Clicked datepicker input to open calendar at (531, 368) on iframe.demo-frame >> internal:control=enter-frame >> #datepicker
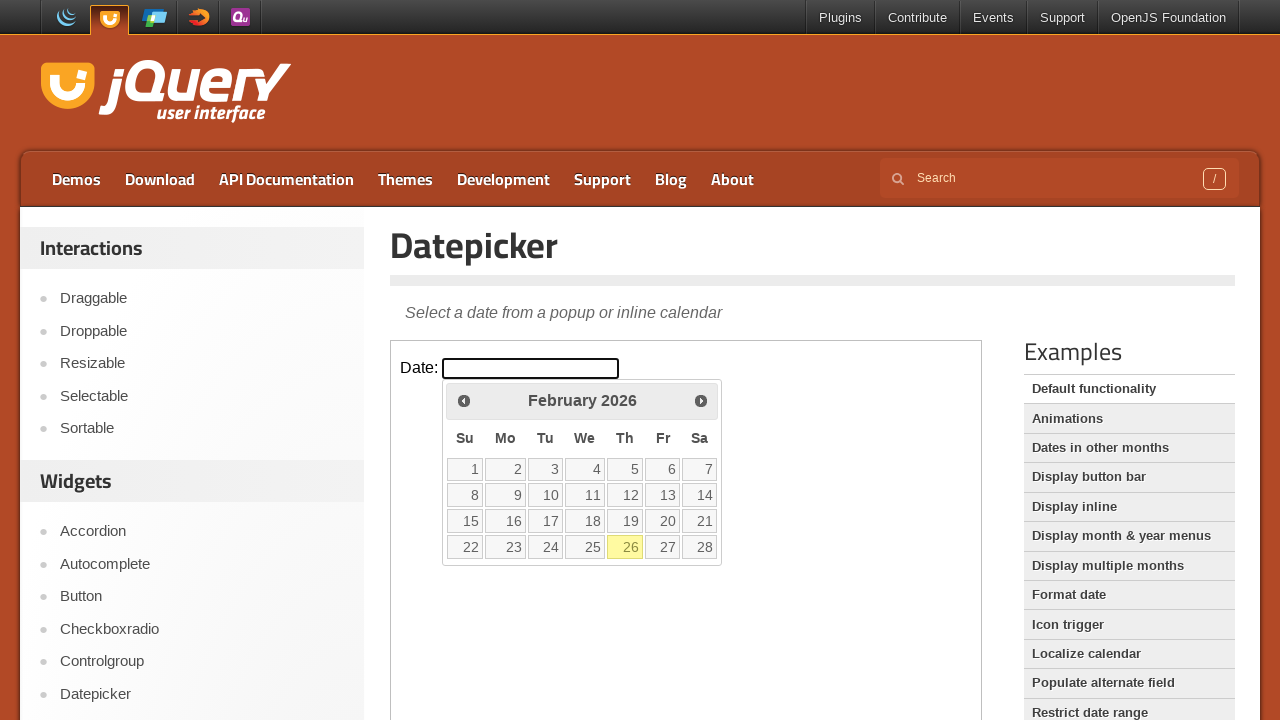

Located all calendar date cells
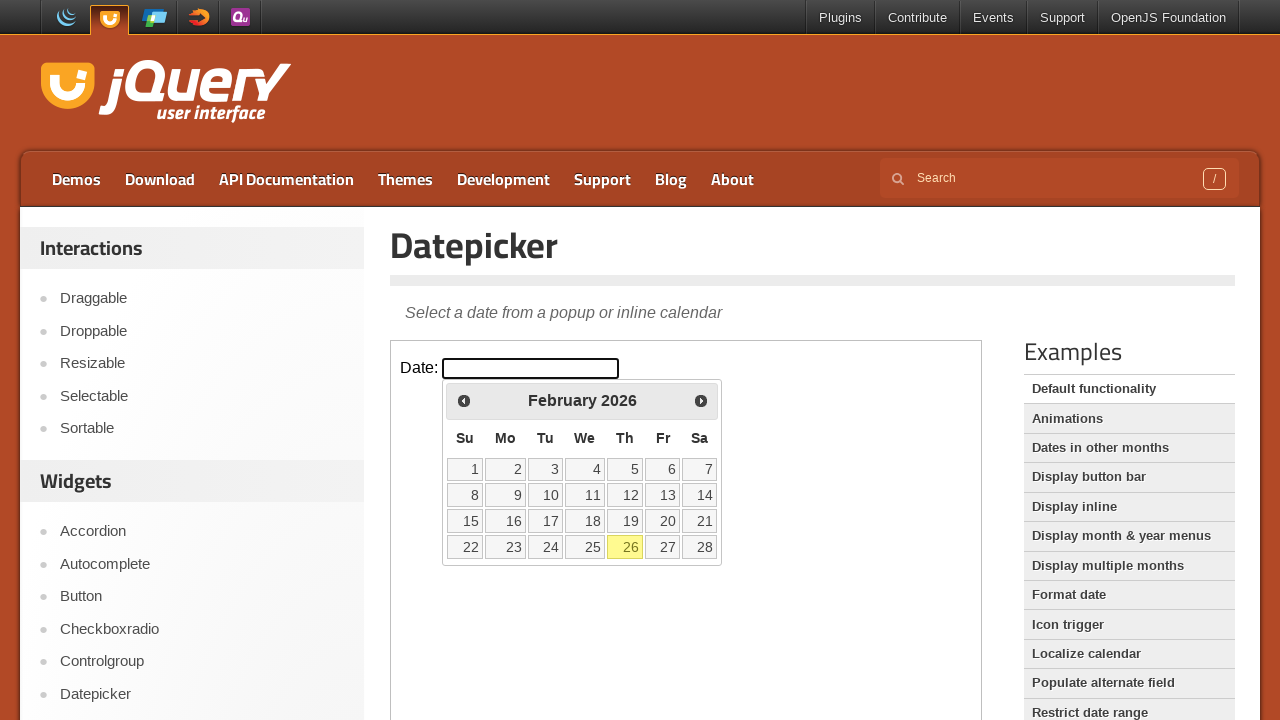

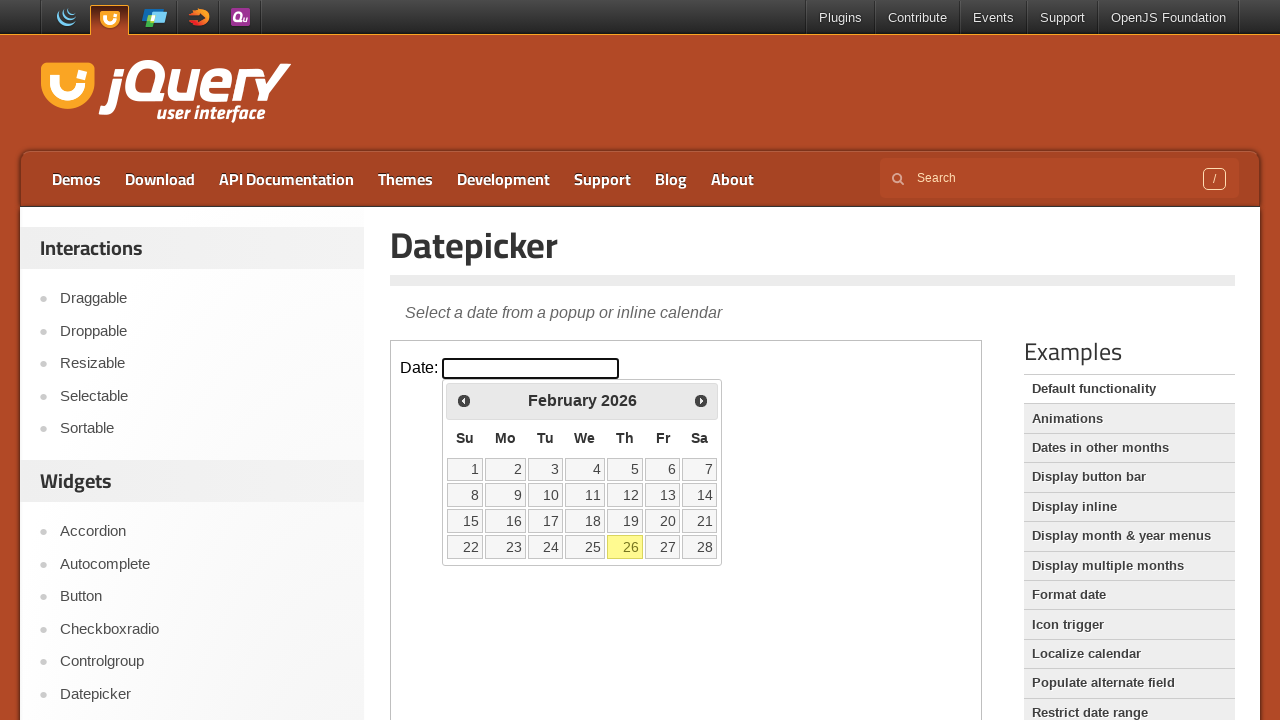